Tests the show/hide functionality of a text input field and interacts with a dropdown select element on a practice page

Starting URL: https://www.letskodeit.com/practice

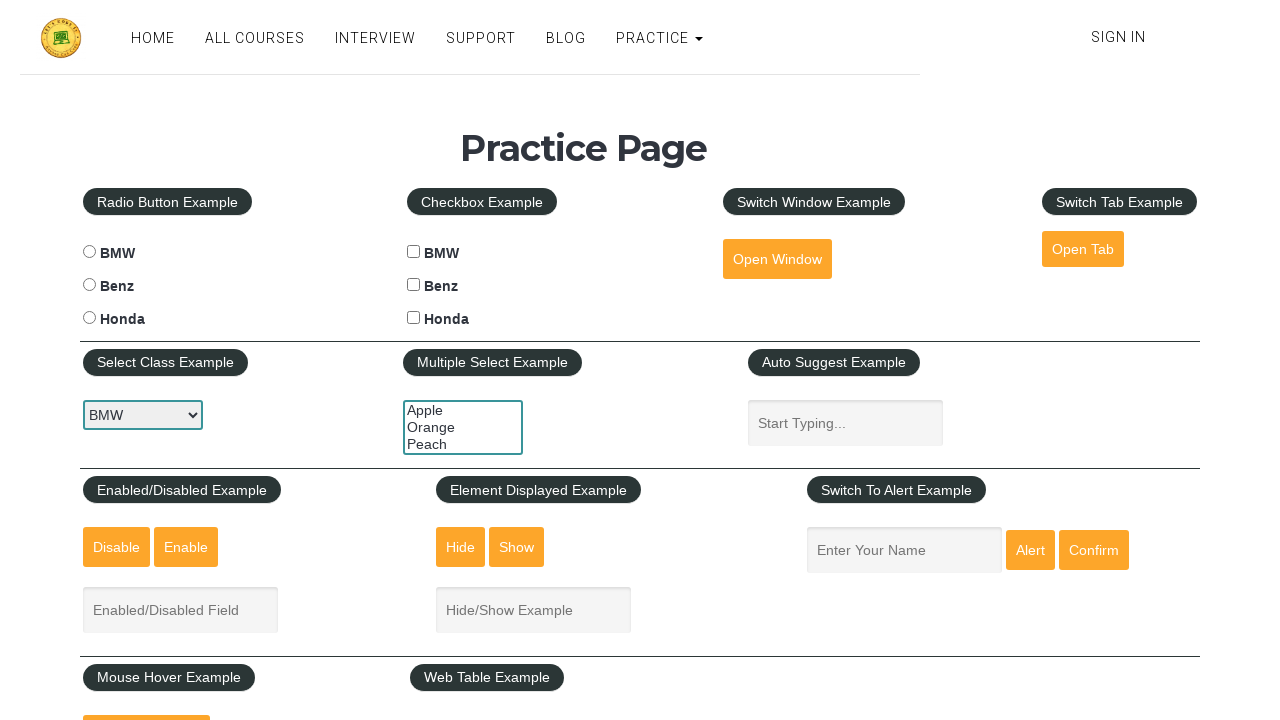

Scrolled down 500 pixels to reveal practice elements
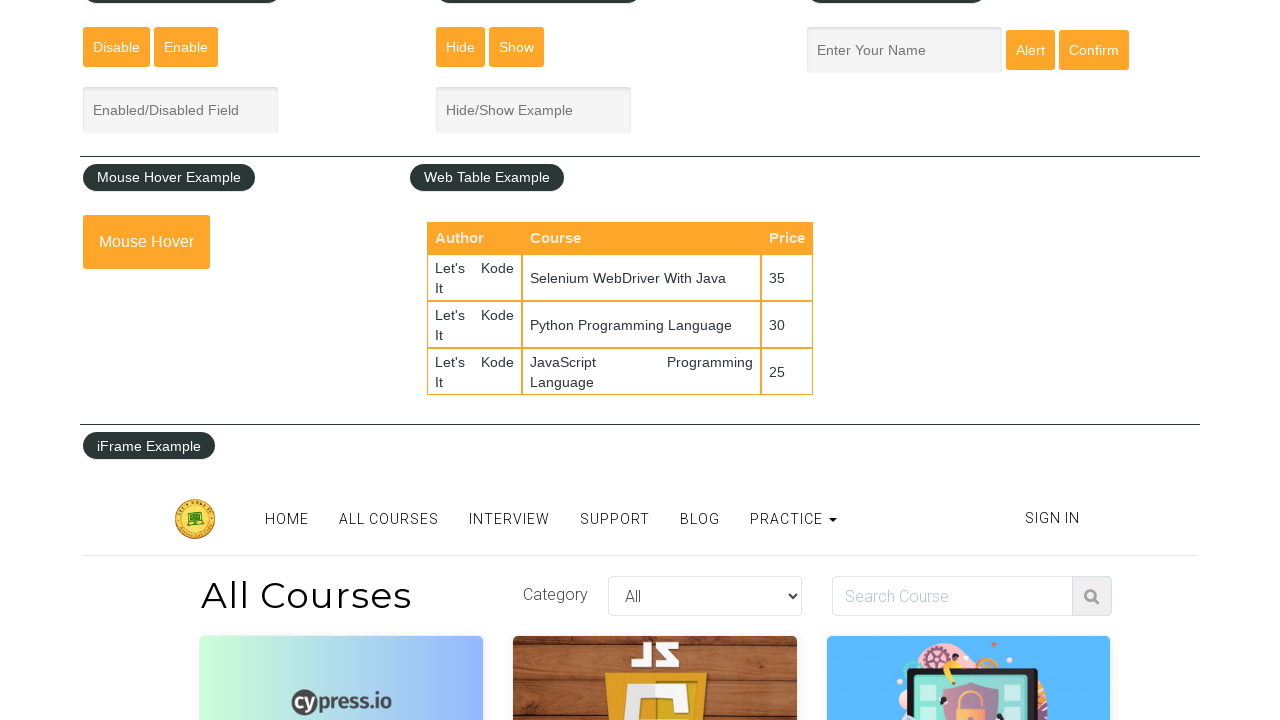

Located the show-hide input field
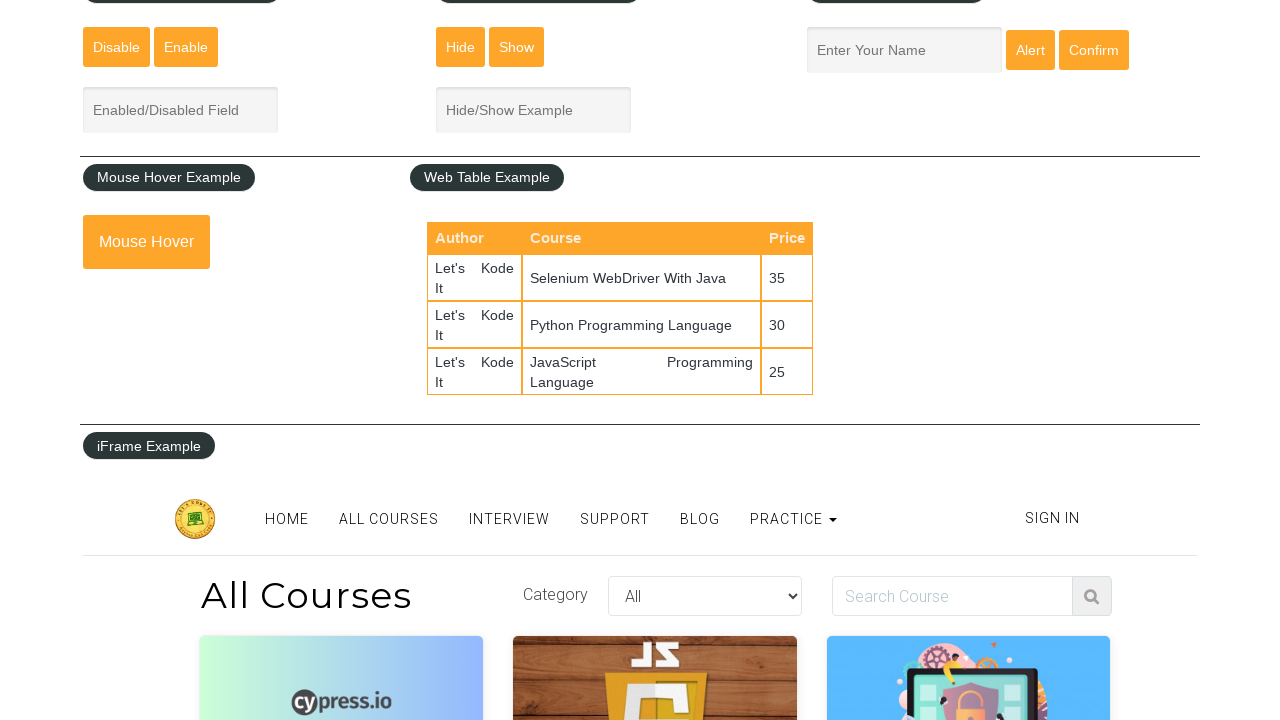

Filled show-hide input field with 'vinit gupta baniya' on input[name='show-hide']
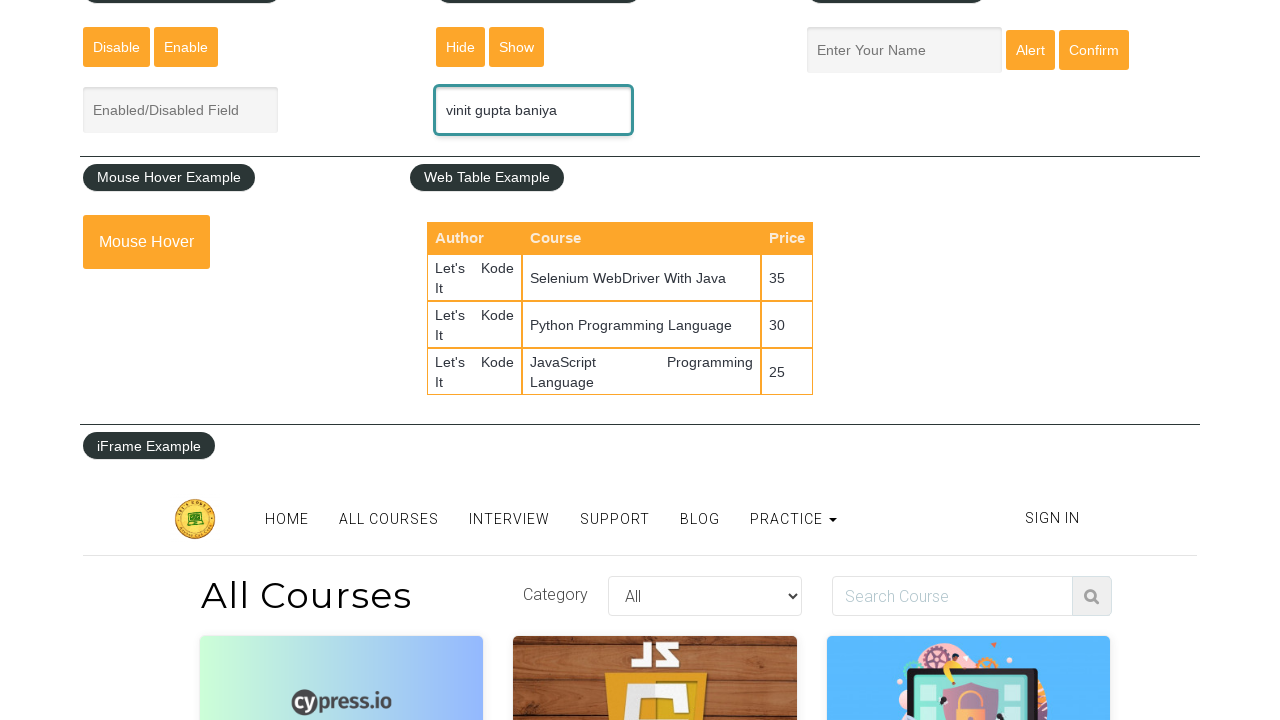

Clicked hide button to conceal the input field at (461, 47) on #hide-textbox
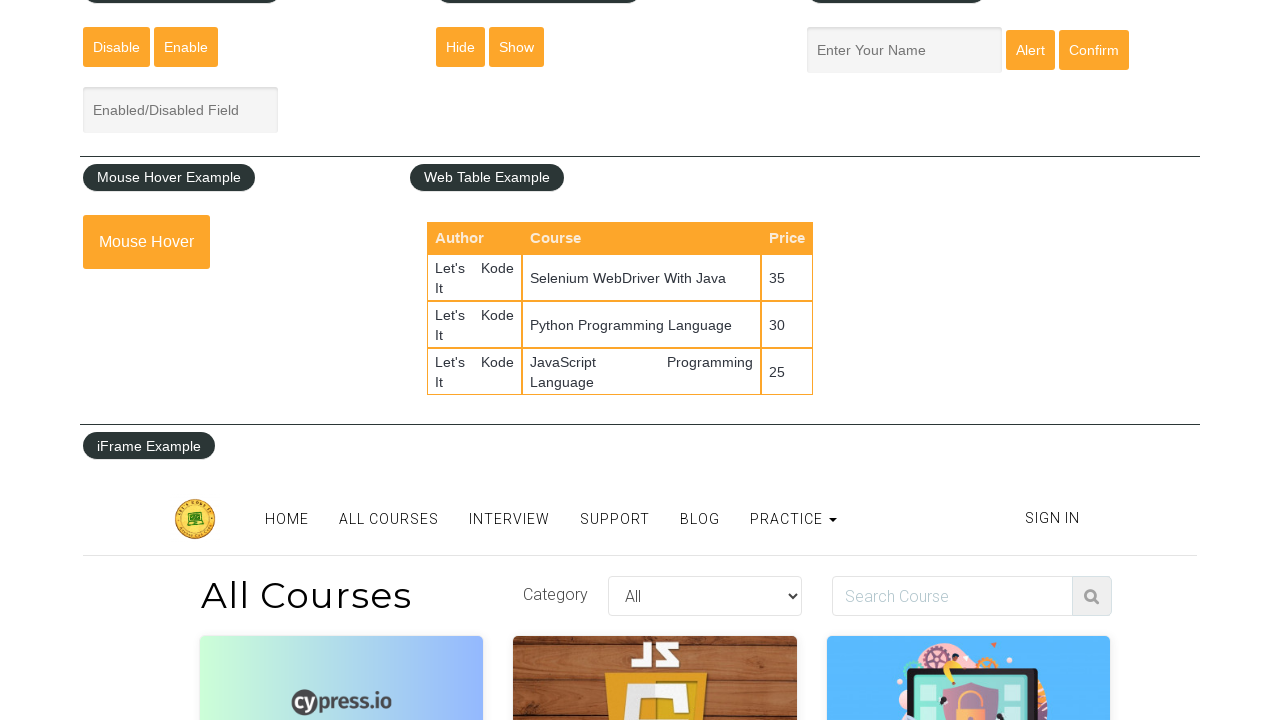

Verified that the input field is now hidden
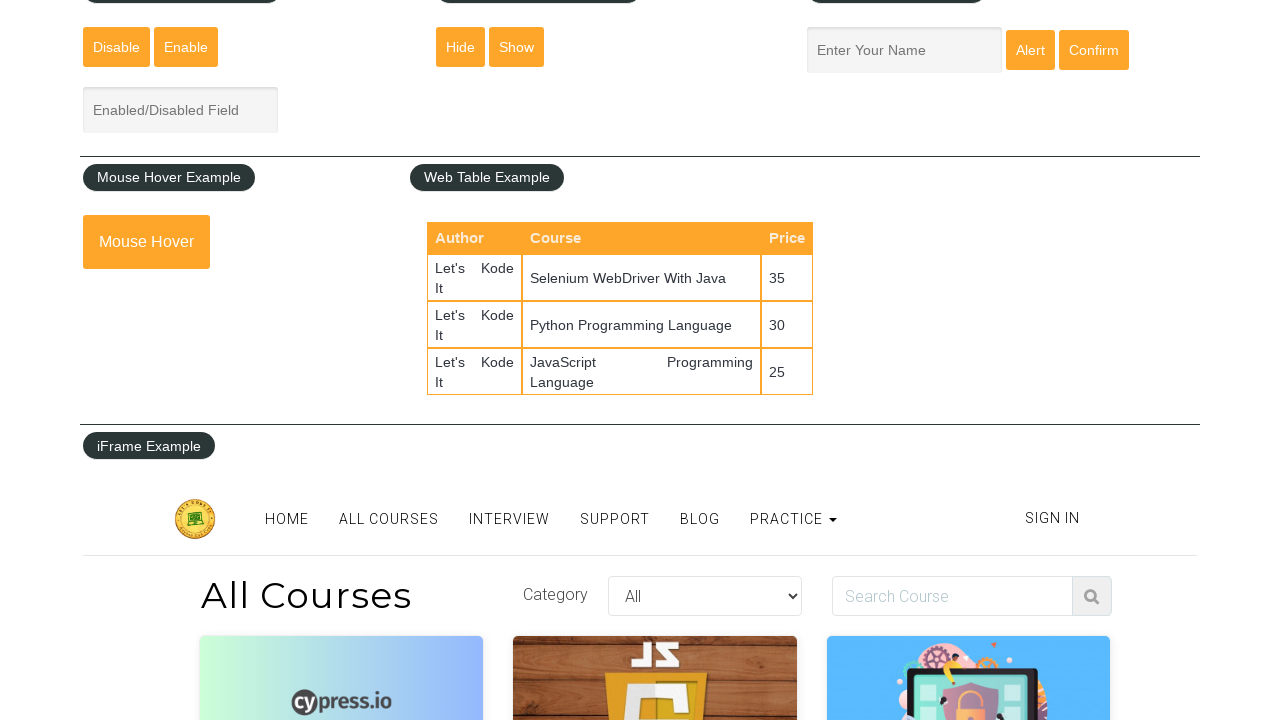

Clicked show button to reveal the input field at (517, 47) on #show-textbox
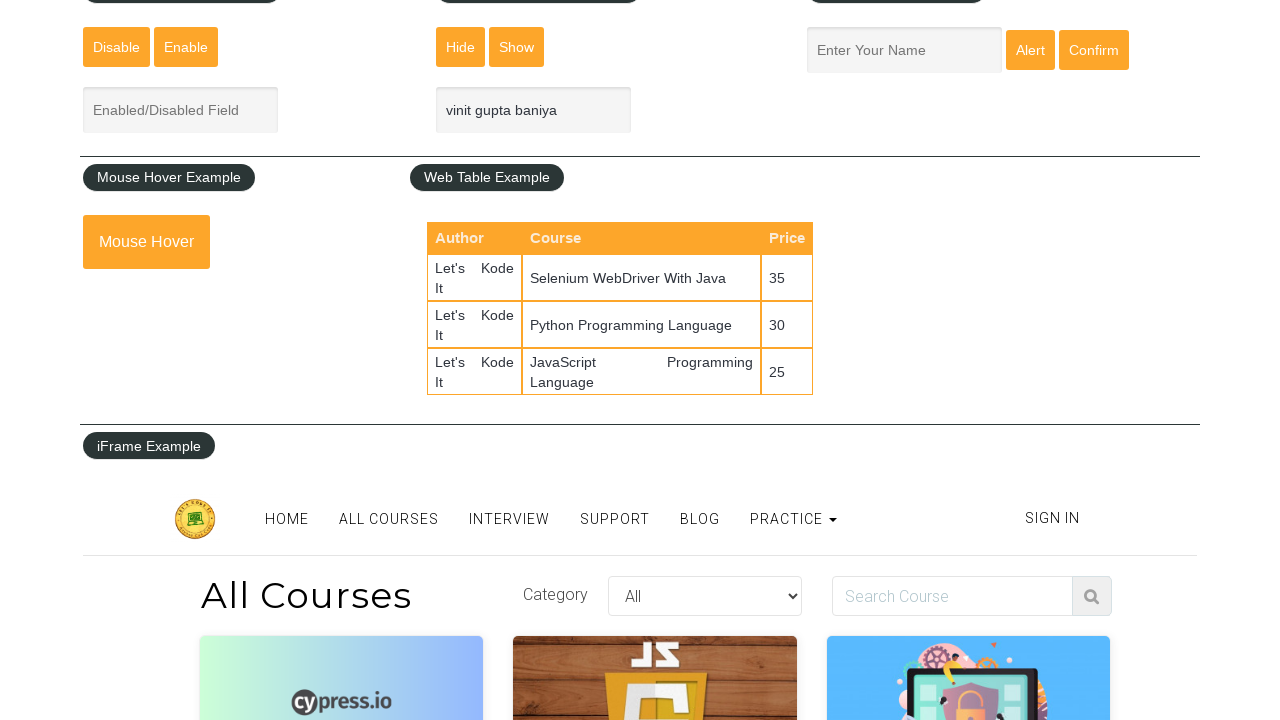

Filled the now-visible input field with 'Element found' on input[name='show-hide']
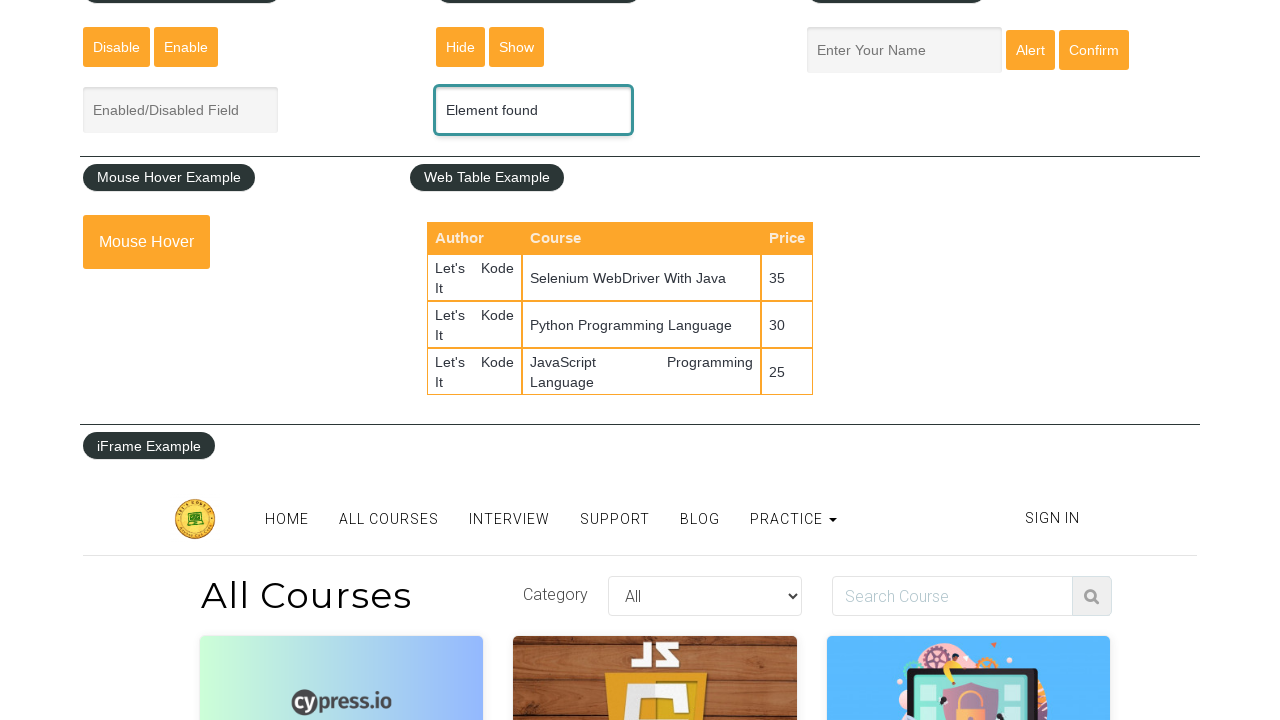

Located the car select dropdown element
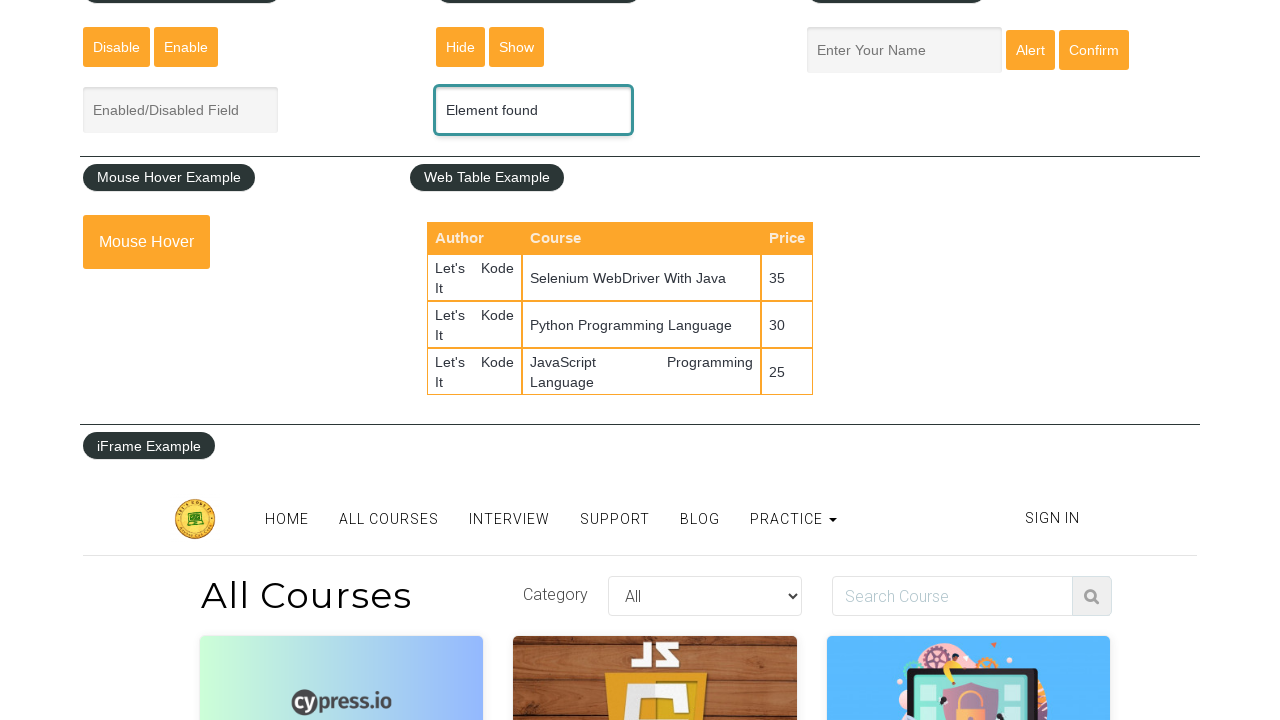

Retrieved all options from the car select dropdown
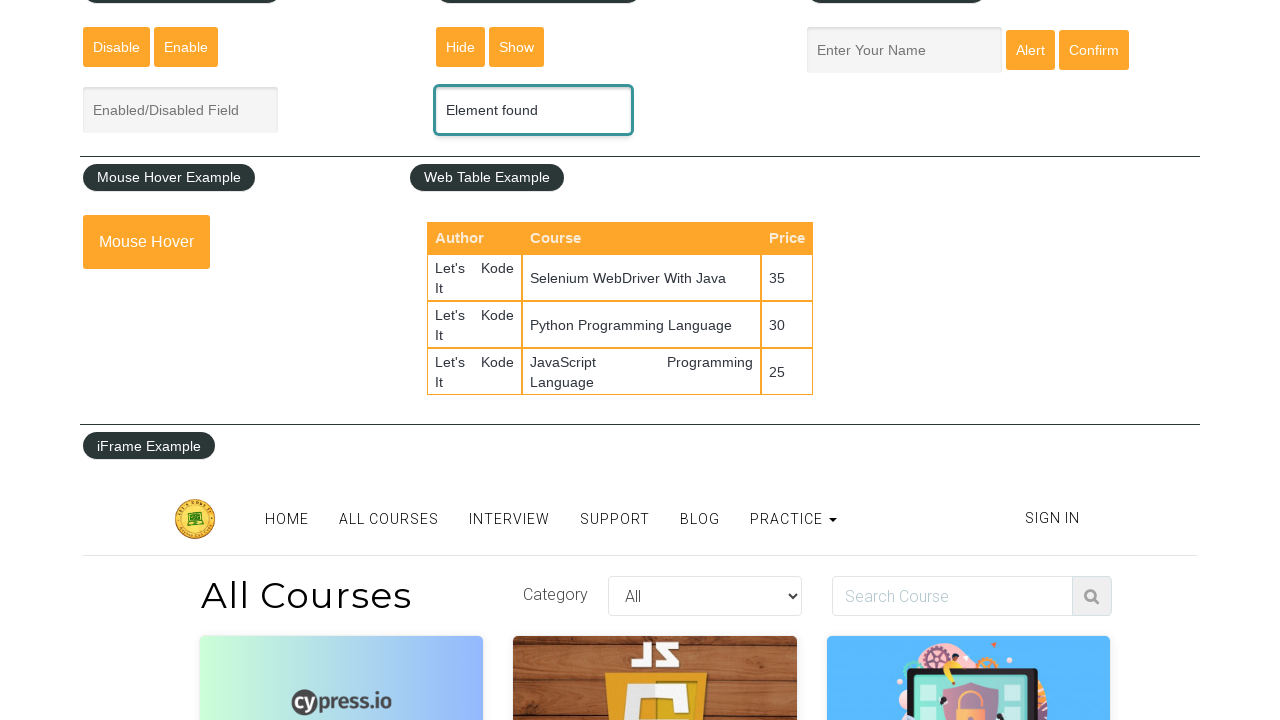

Printed option: BMW
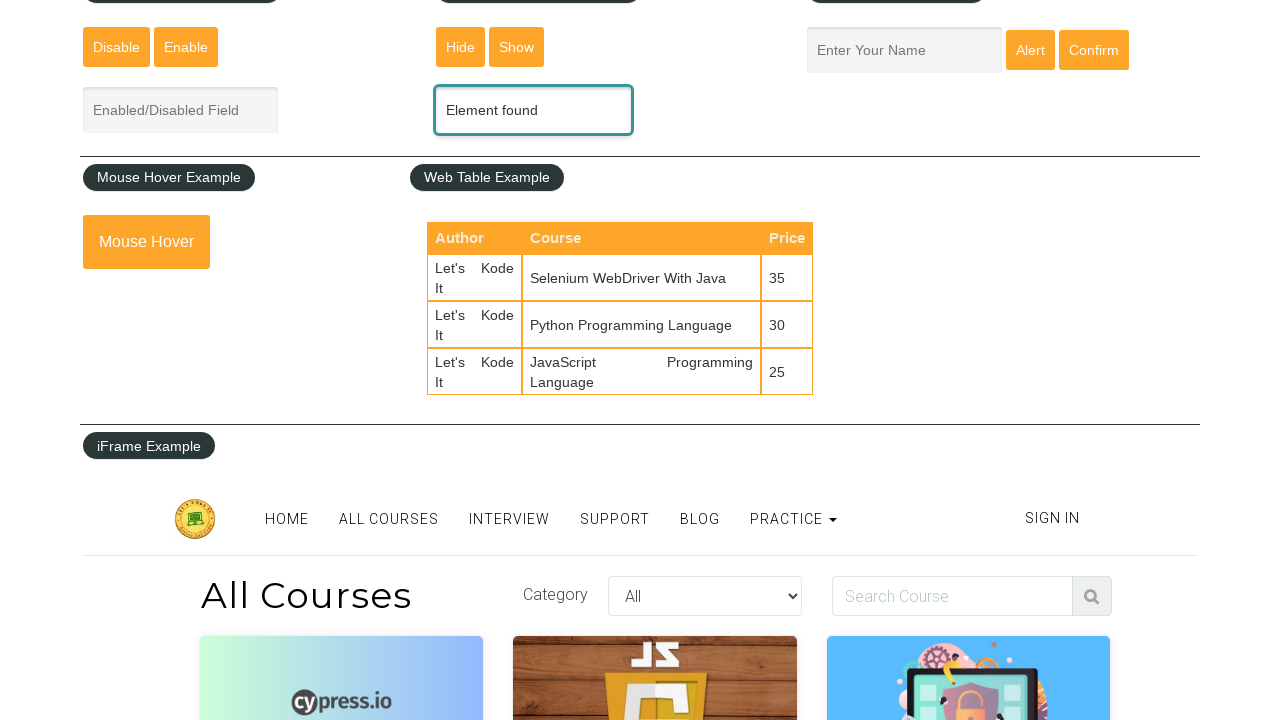

Printed option: Benz
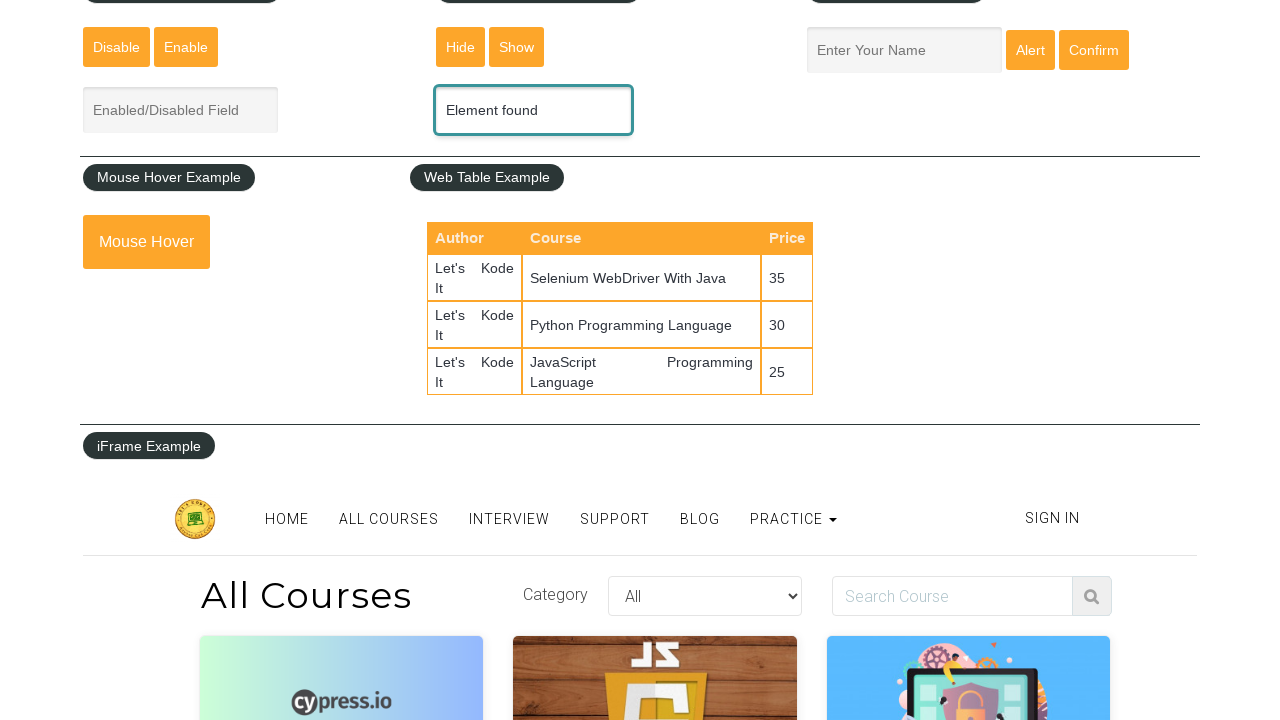

Printed option: Honda
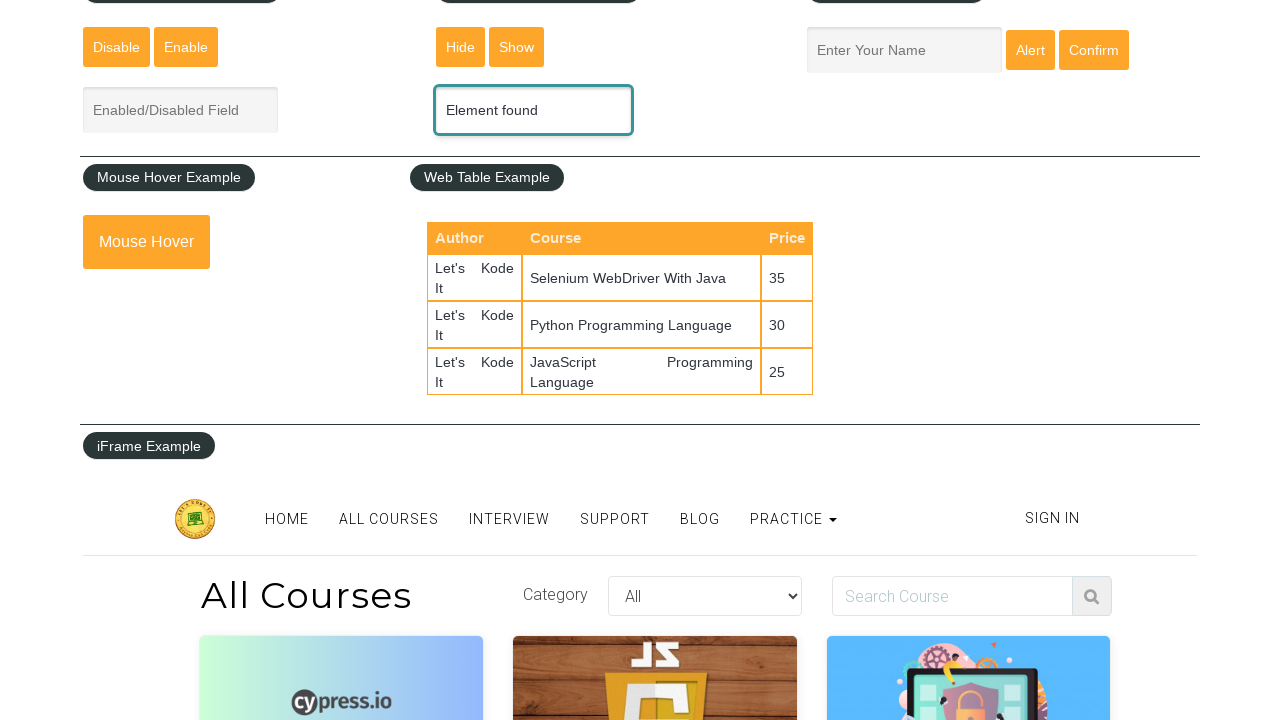

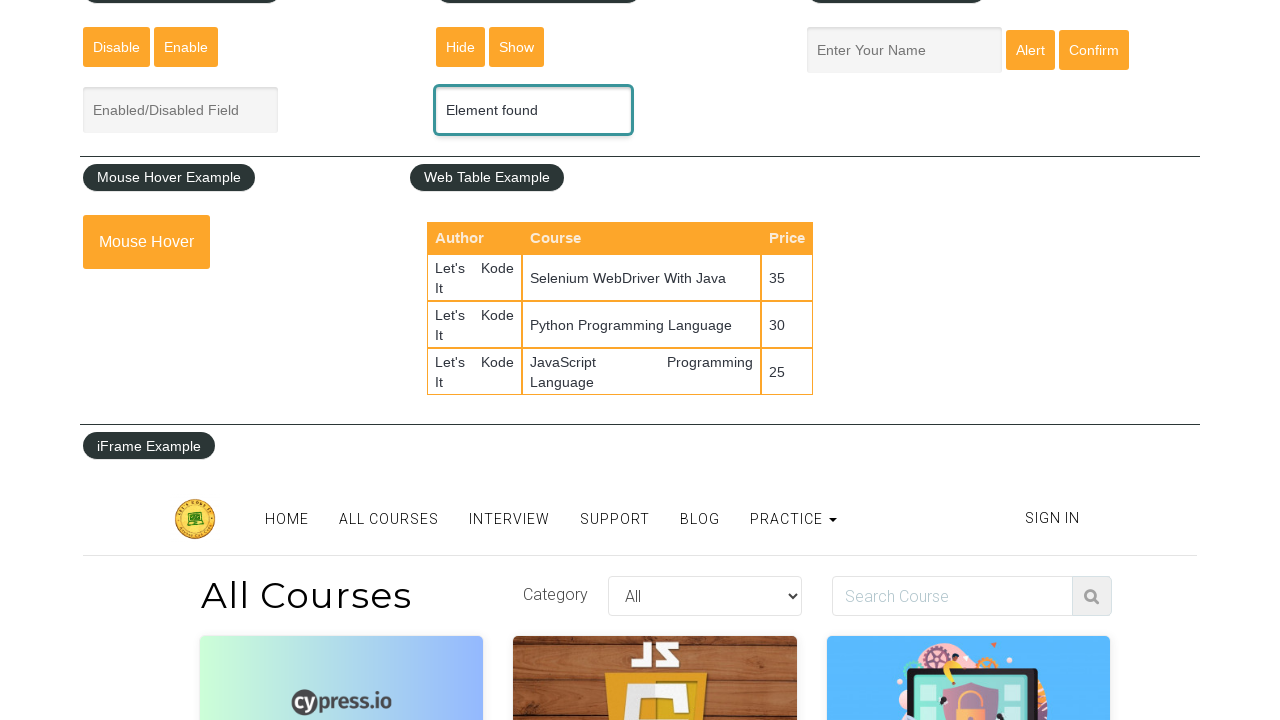